Navigates to OrangeHRM website and fills an email input field, likely for newsletter signup or contact form

Starting URL: https://www.orangehrm.com/

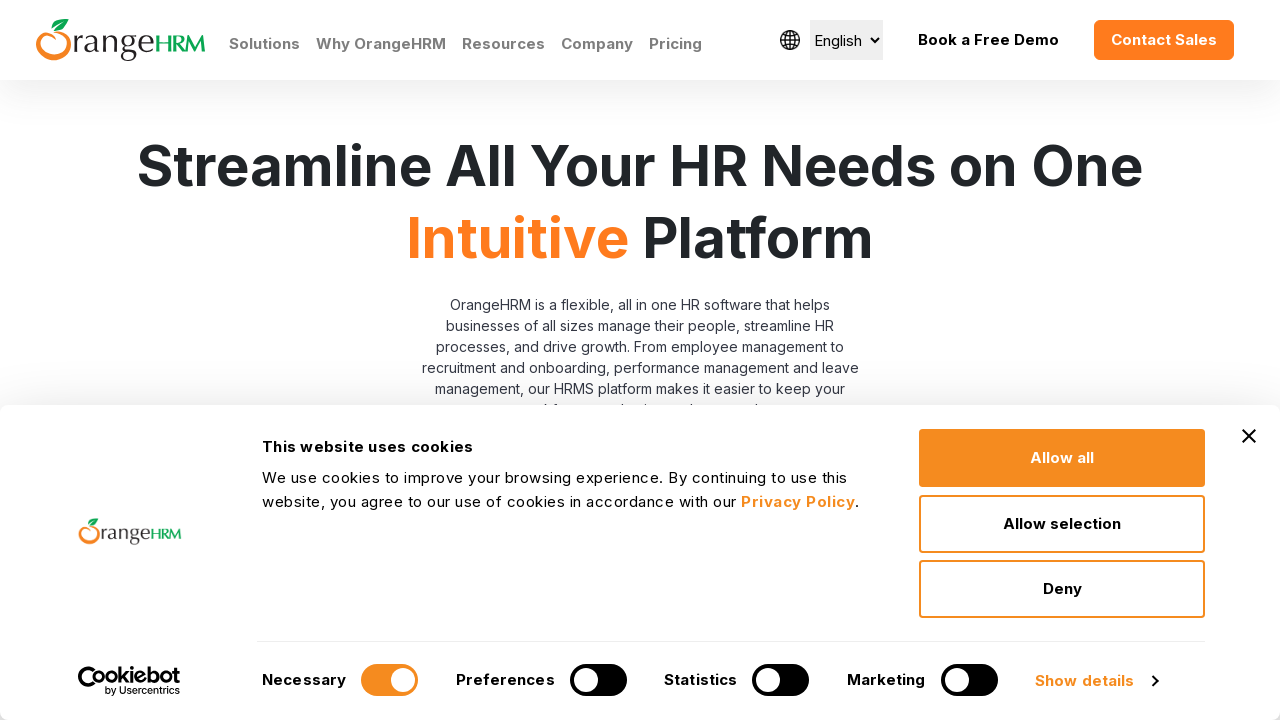

Navigated to OrangeHRM website
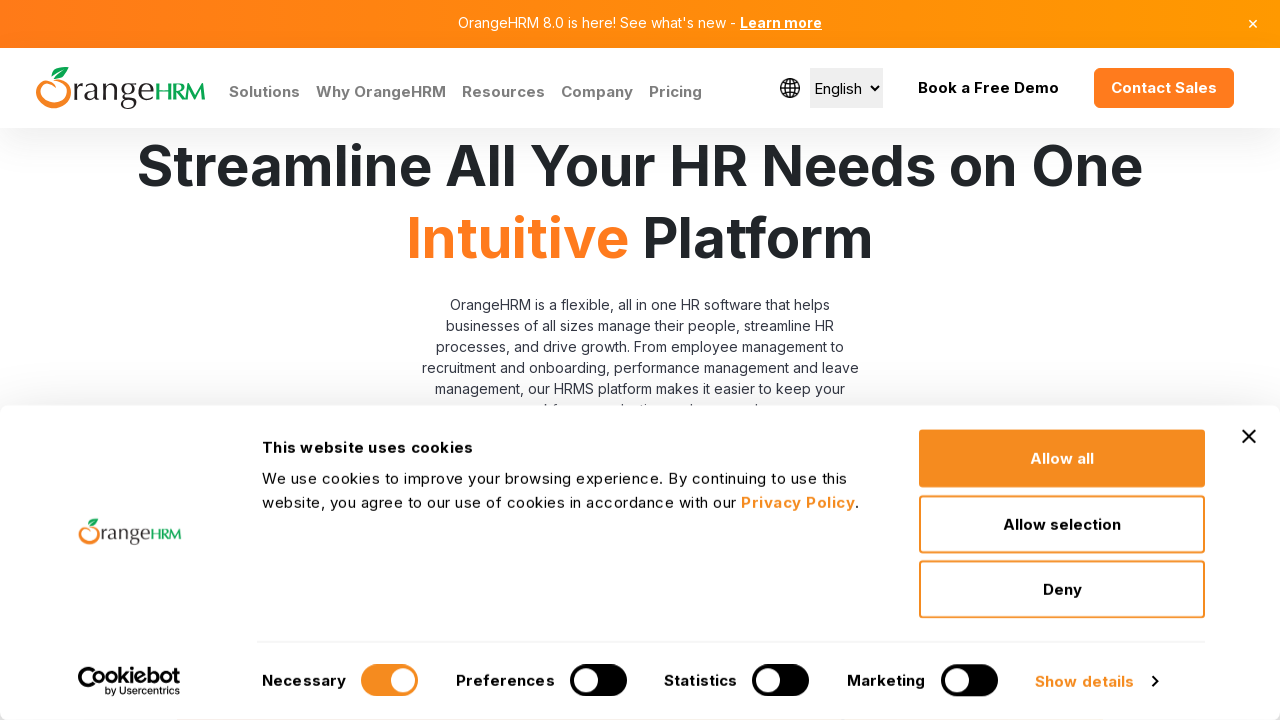

Filled email input field with 'sarah.johnson@example.com' on input[type='email']
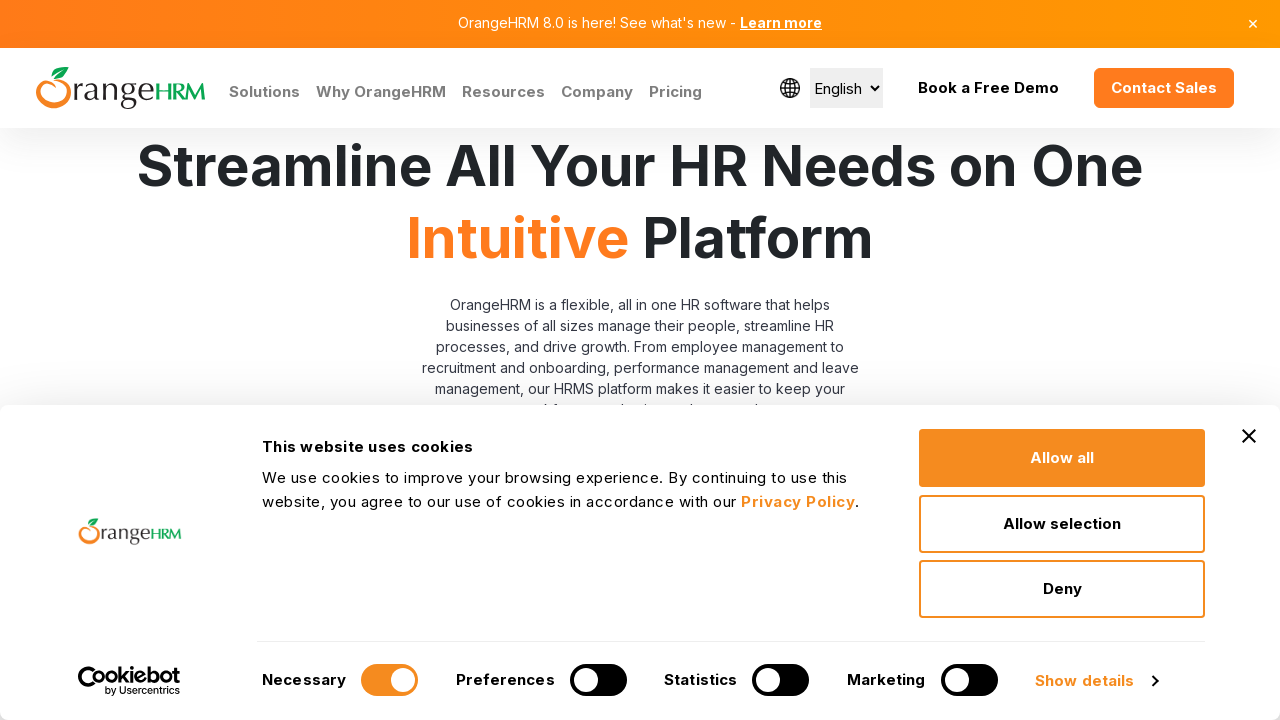

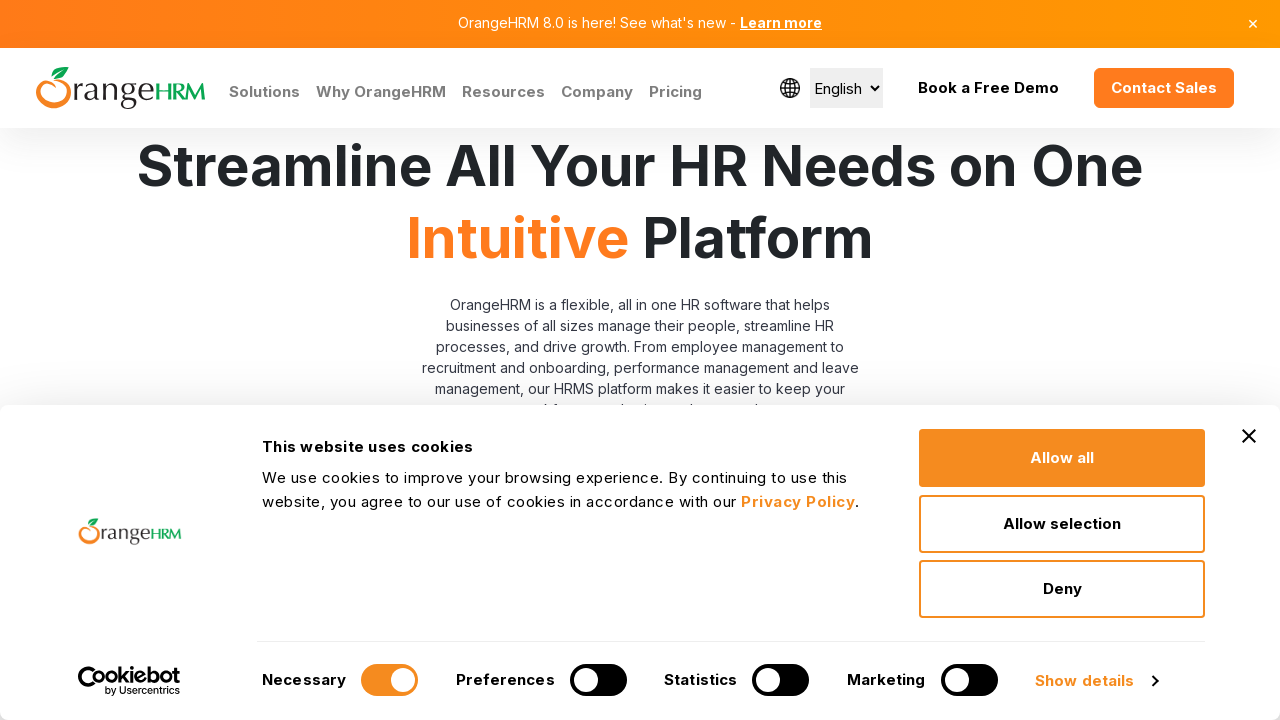